Tests right-click context menu functionality by performing a right-click on an element, selecting the "Cut" option from the context menu, and handling the resulting alert dialog

Starting URL: https://swisnl.github.io/jQuery-contextMenu/demo.html

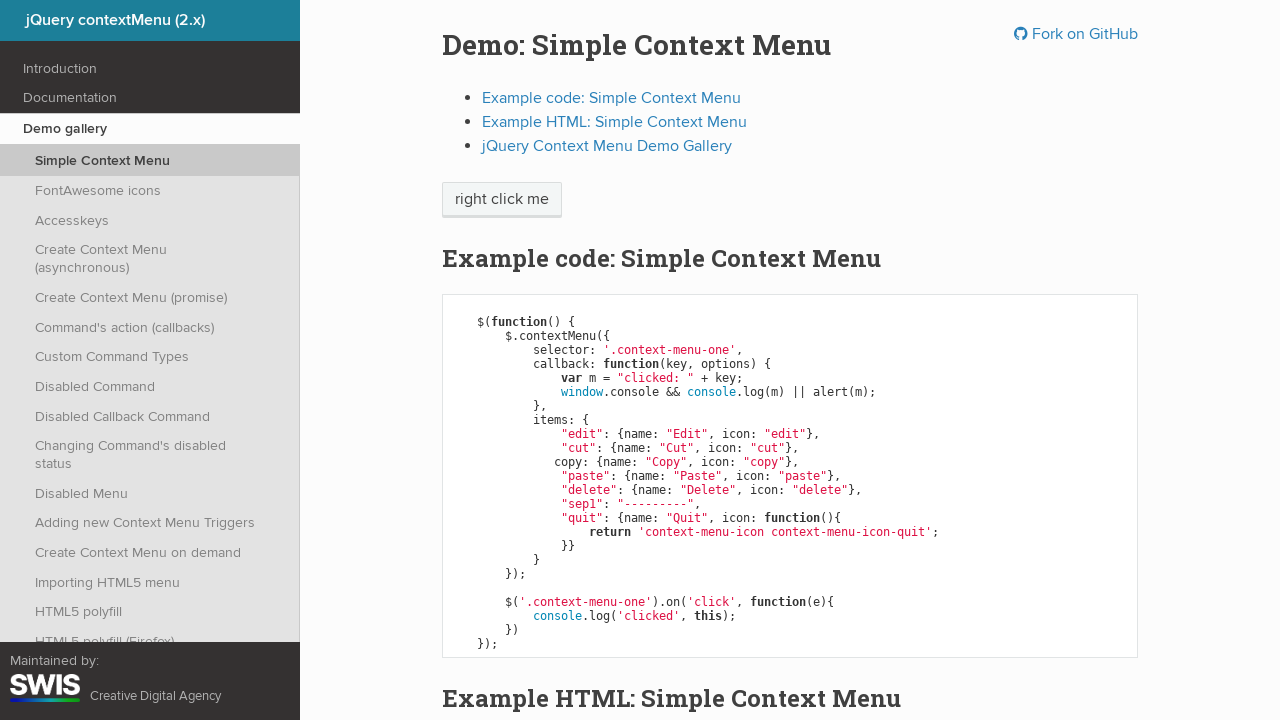

Located the element for right-click action
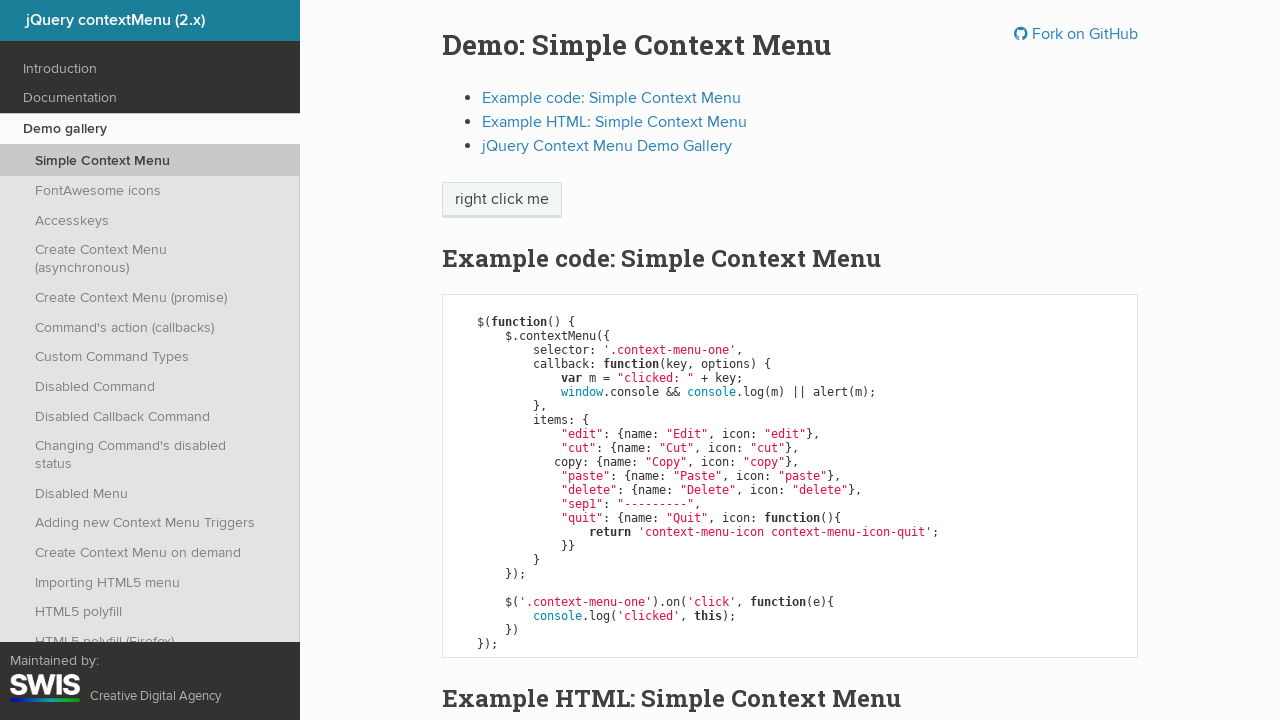

Performed right-click on the element to open context menu at (502, 200) on xpath=//span[@class='context-menu-one btn btn-neutral']
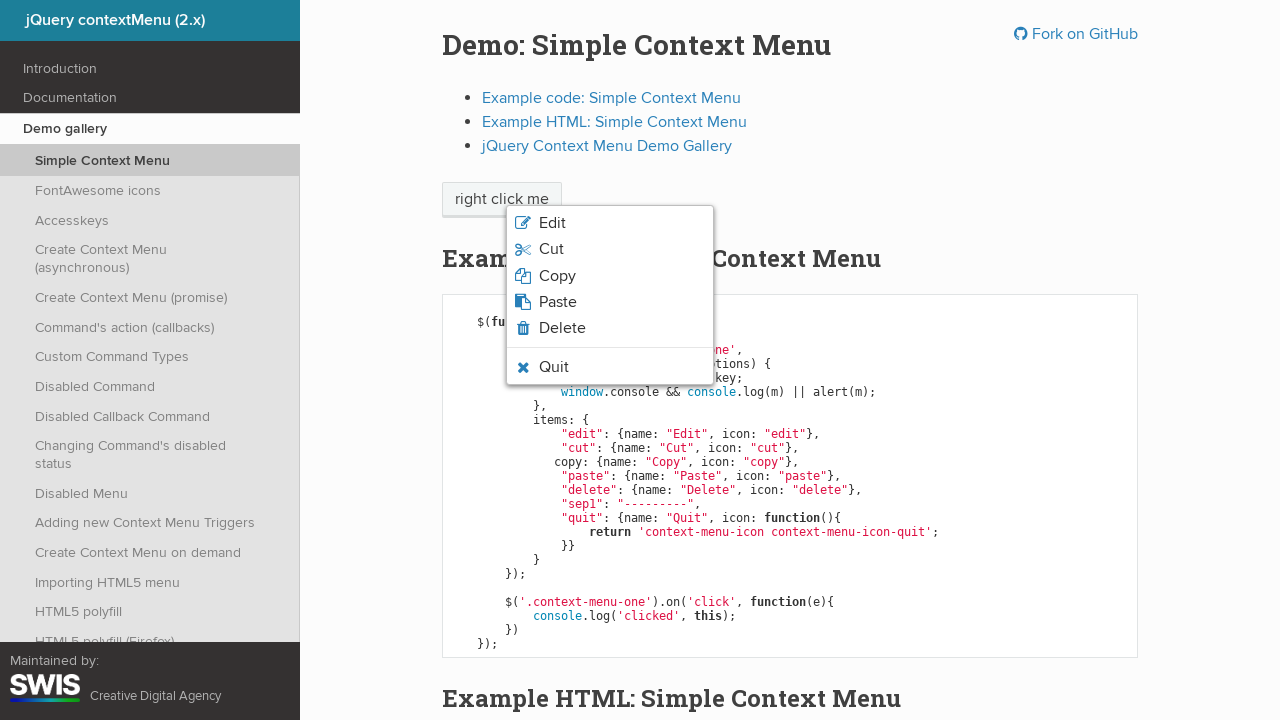

Clicked the 'Cut' option from the context menu at (610, 249) on xpath=//li[@class='context-menu-item context-menu-icon context-menu-icon-cut']
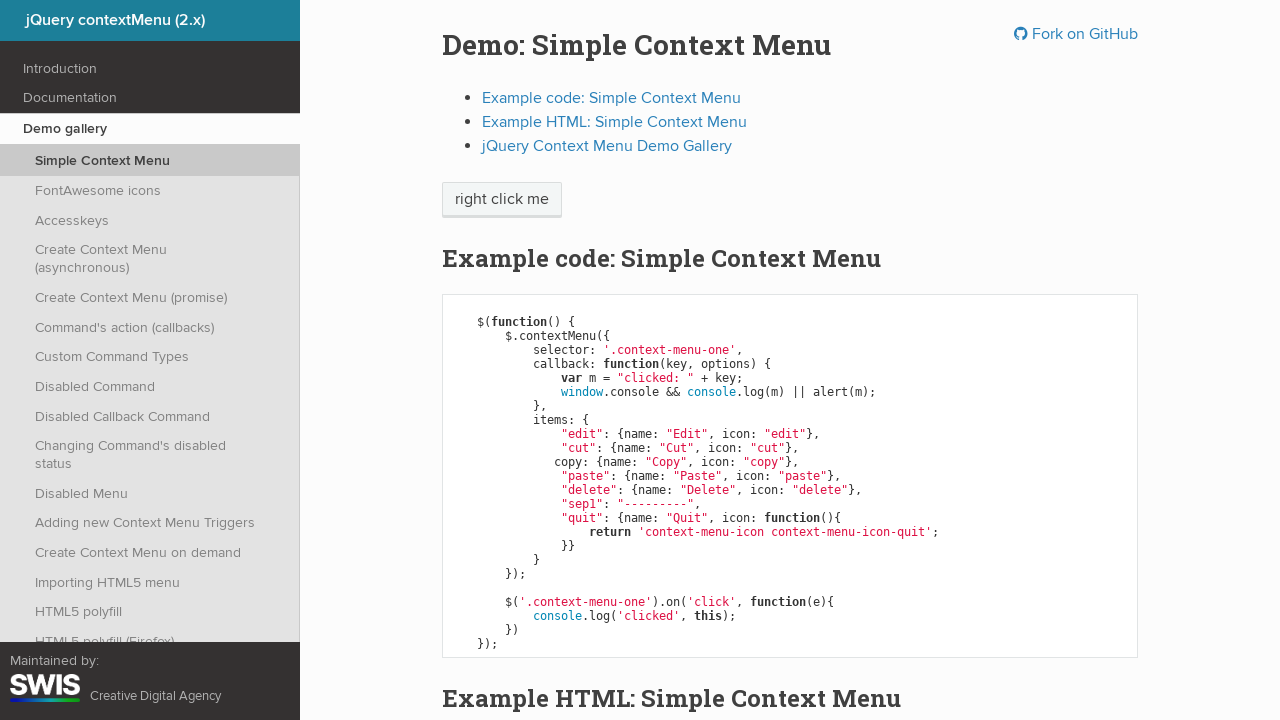

Set up dialog handler to accept alert
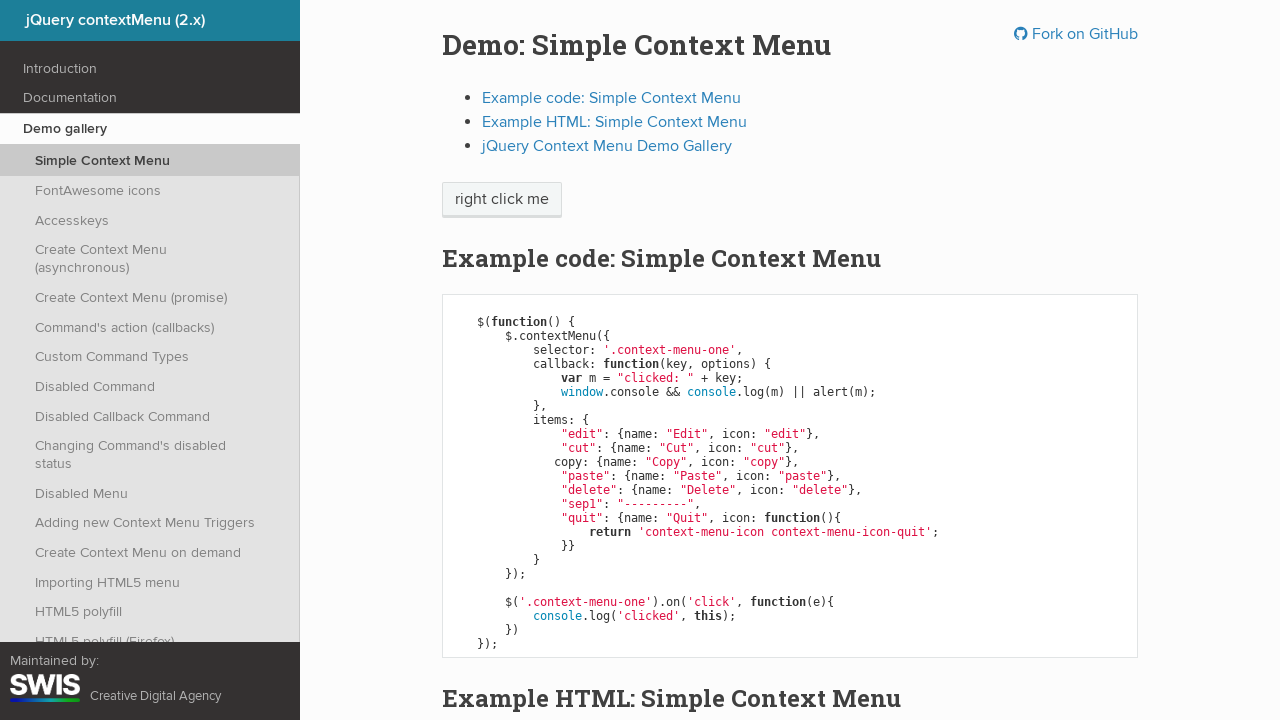

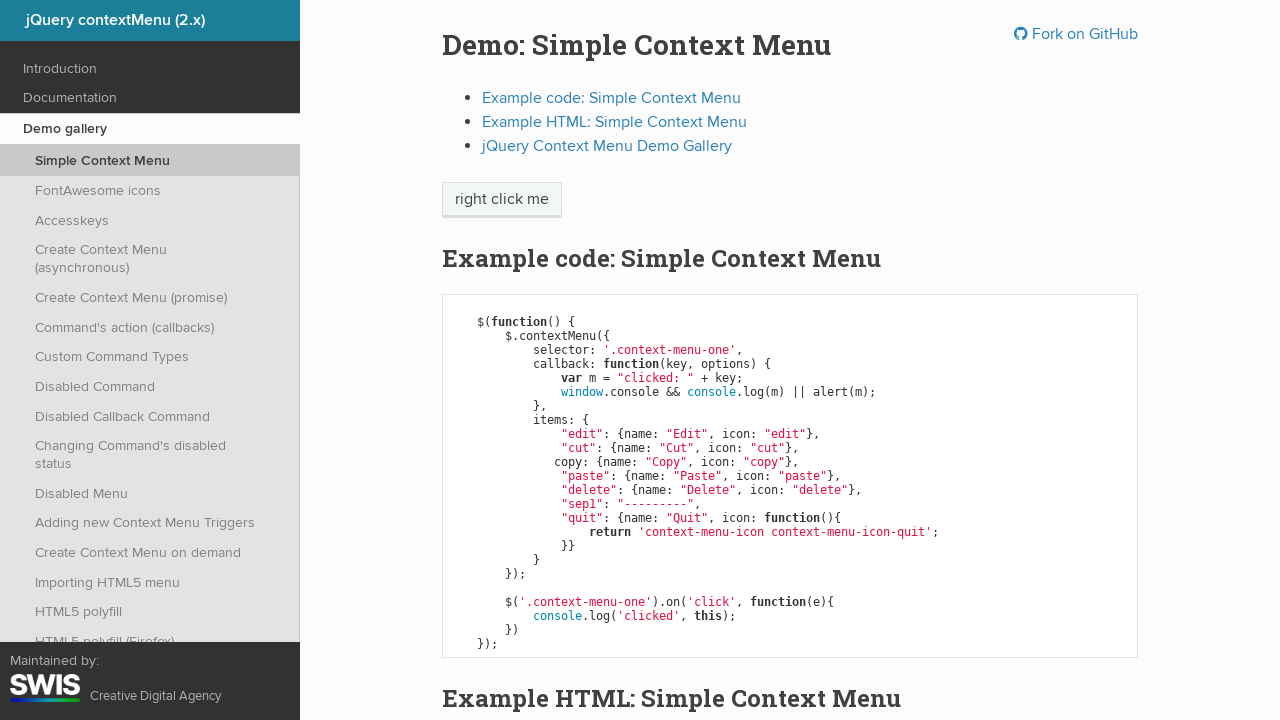